Tests the ParaBank registration process by filling out a registration form with user details and then navigating to open a new account

Starting URL: https://parabank.parasoft.com/parabank/index.htm

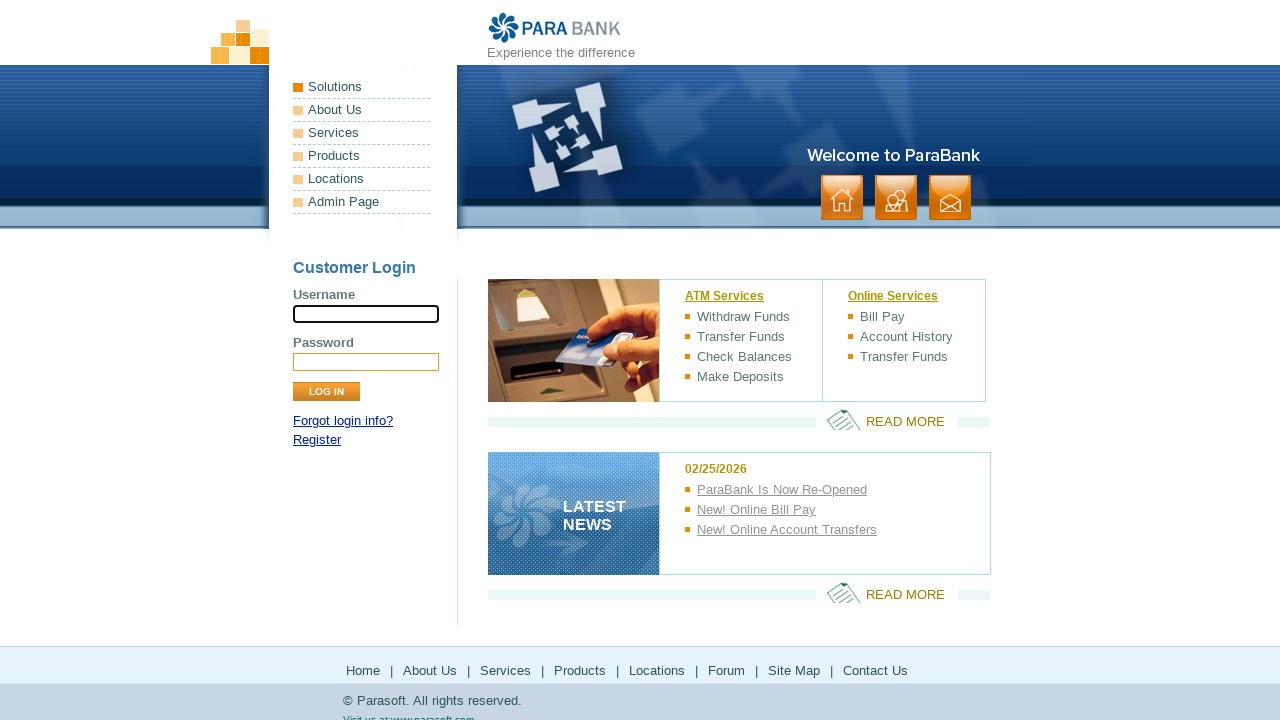

Clicked on Register link at (317, 440) on xpath=//a[text()='Register']
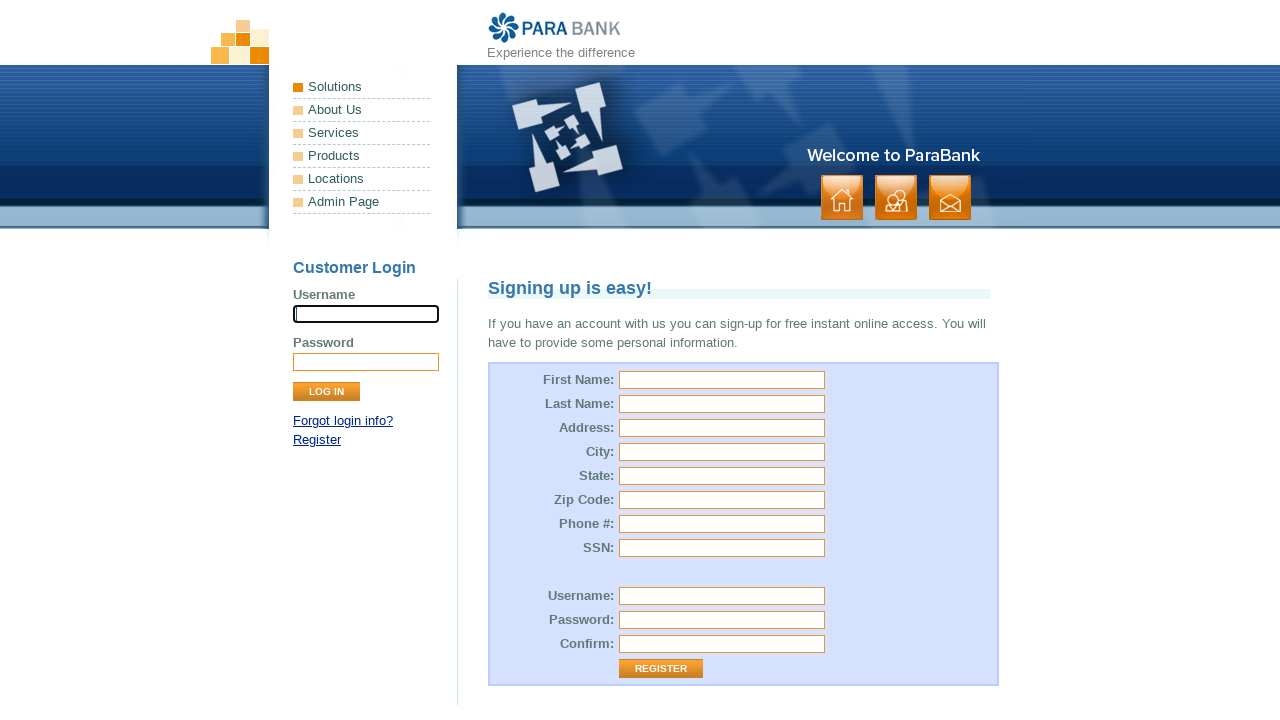

Filled first name field with 'TestUser' on //input[@name='customer.firstName']
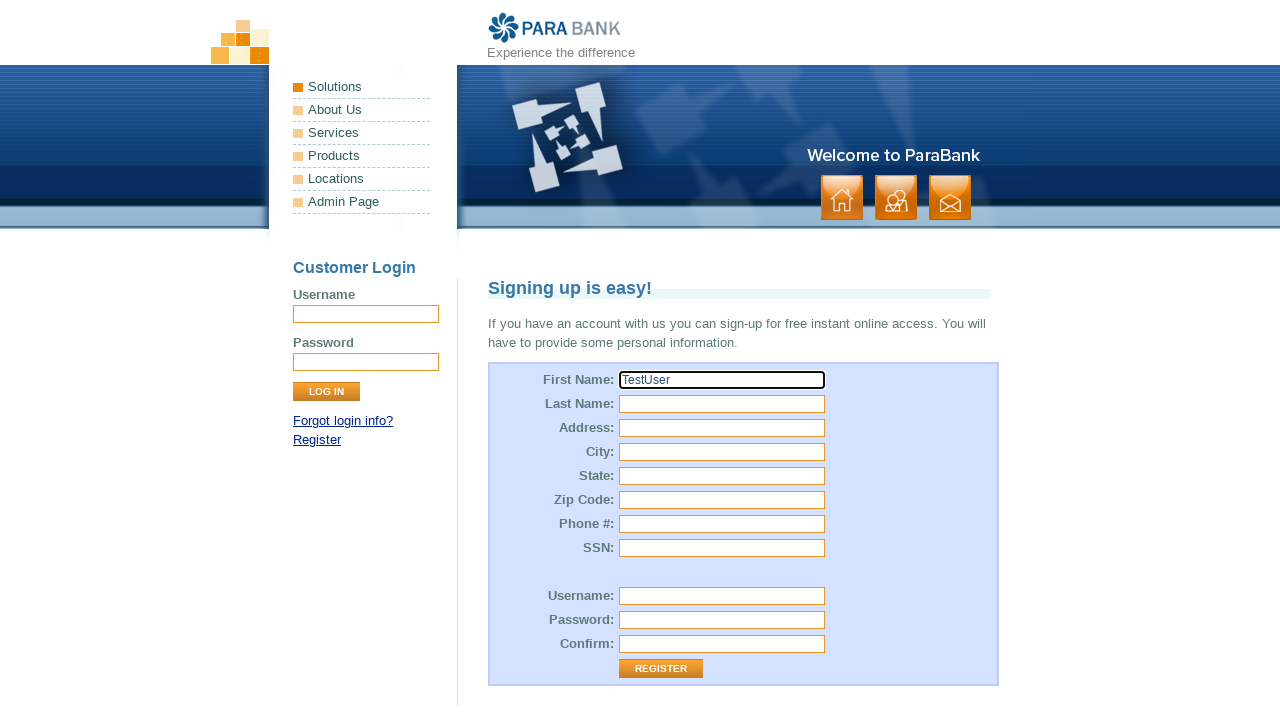

Filled last name field with '03' on //input[@name='customer.lastName']
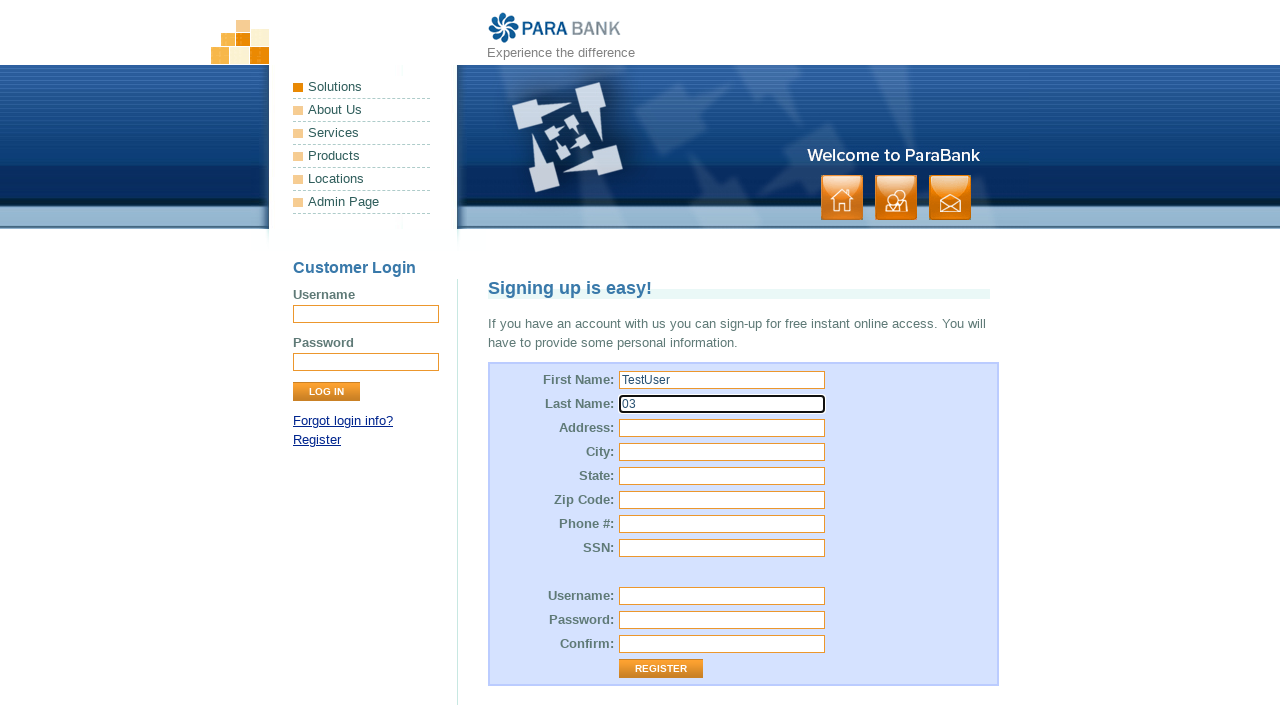

Filled street address field with 'House 27, Green Valley' on //input[@id='customer.address.street']
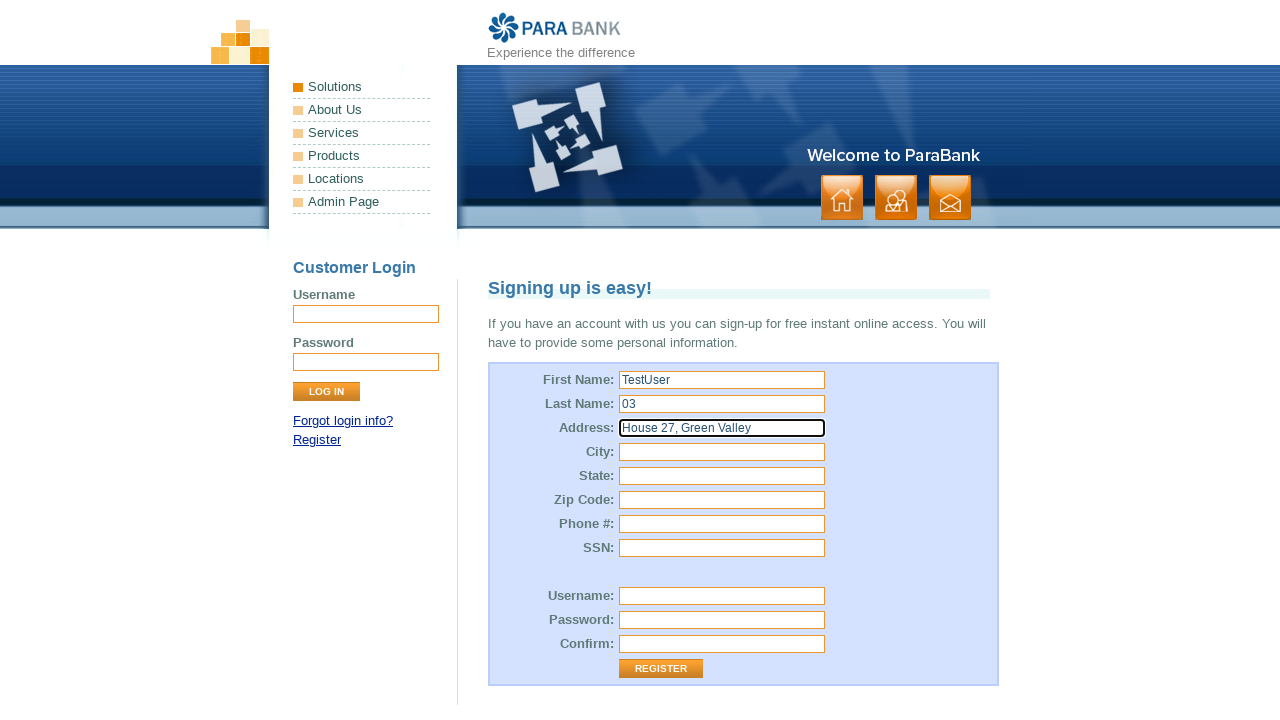

Filled city field with 'Portland' on //input[@id='customer.address.city']
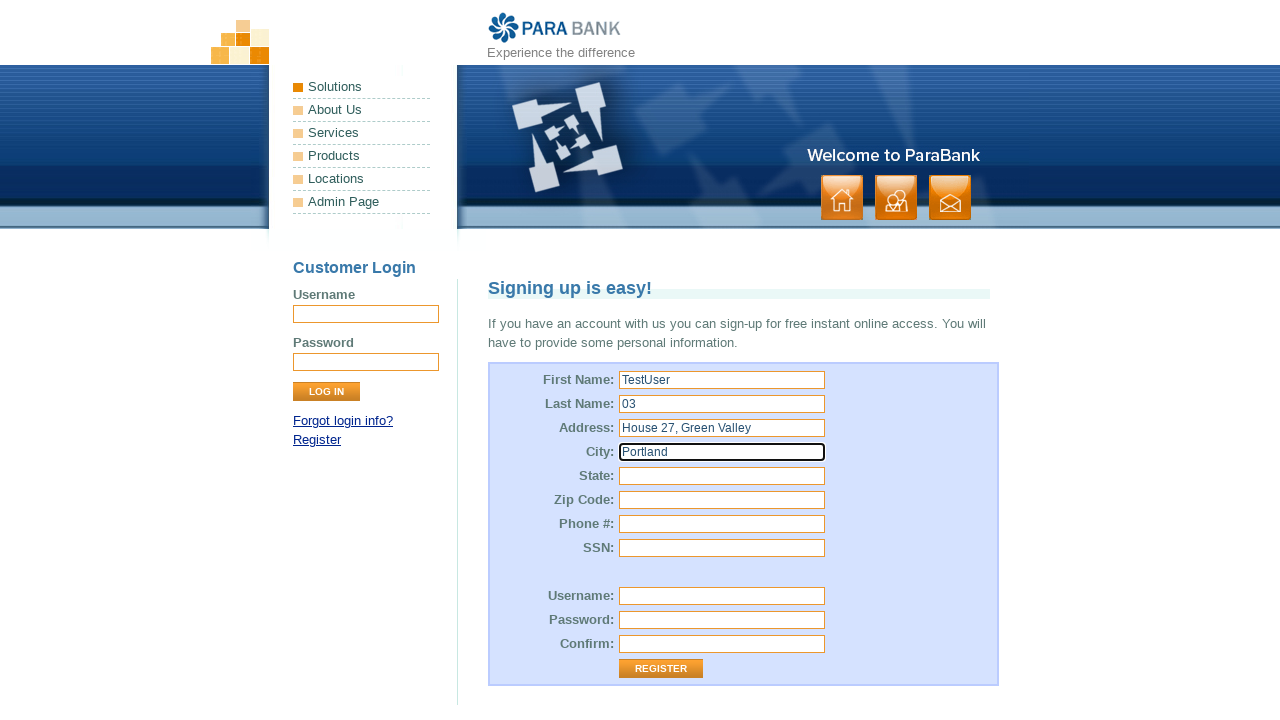

Filled phone number field with '5551234567' on //input[@id='customer.phoneNumber']
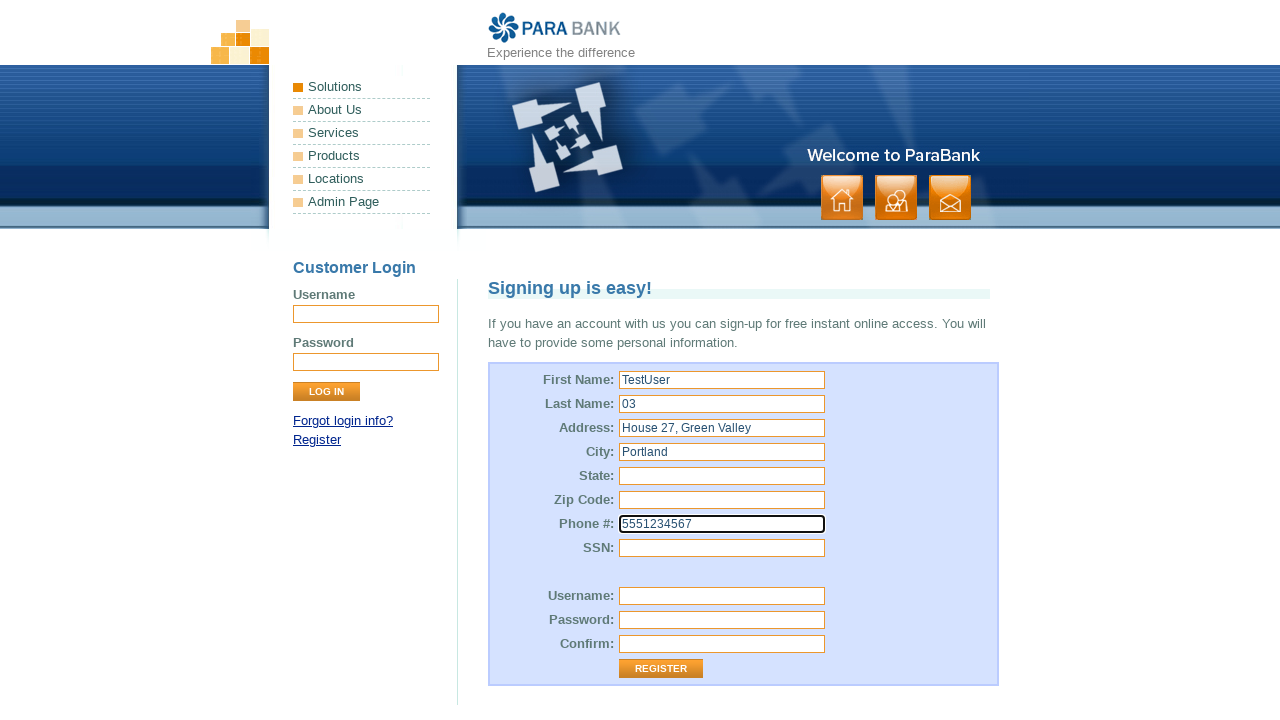

Filled zip code field with '97201' on //input[@id='customer.address.zipCode']
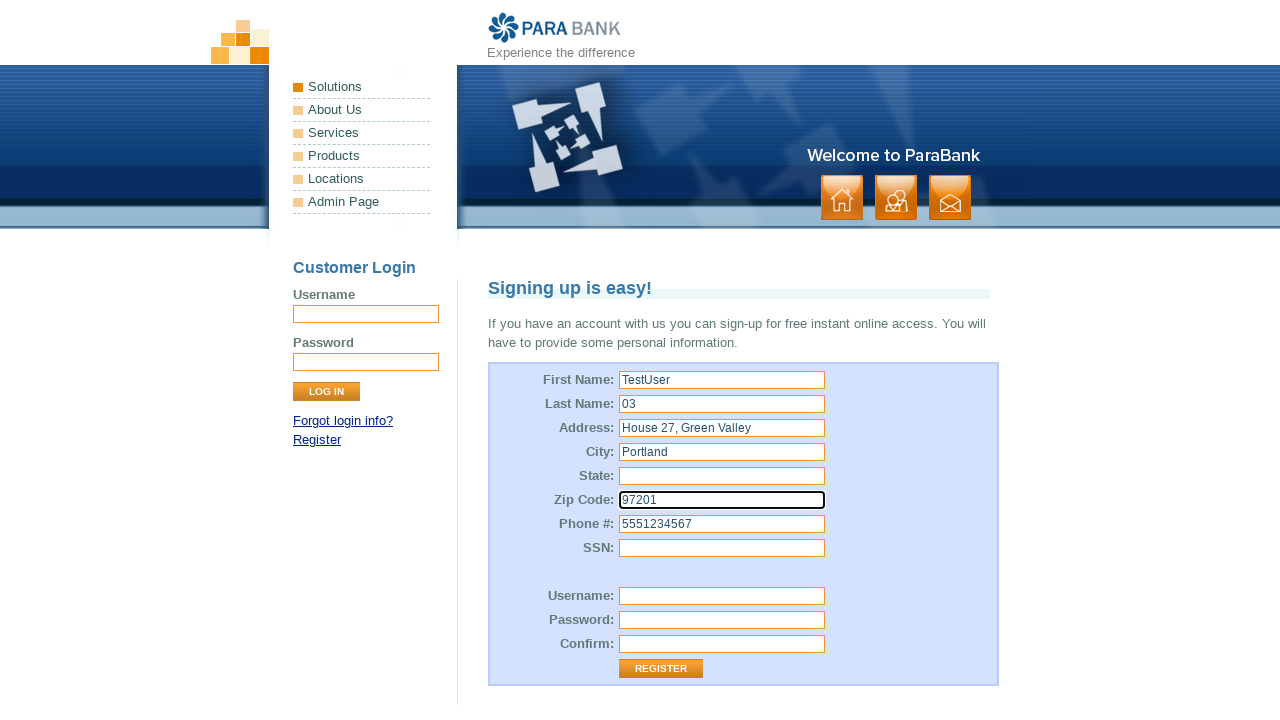

Filled state field with 'Oregon' on //input[@id='customer.address.state']
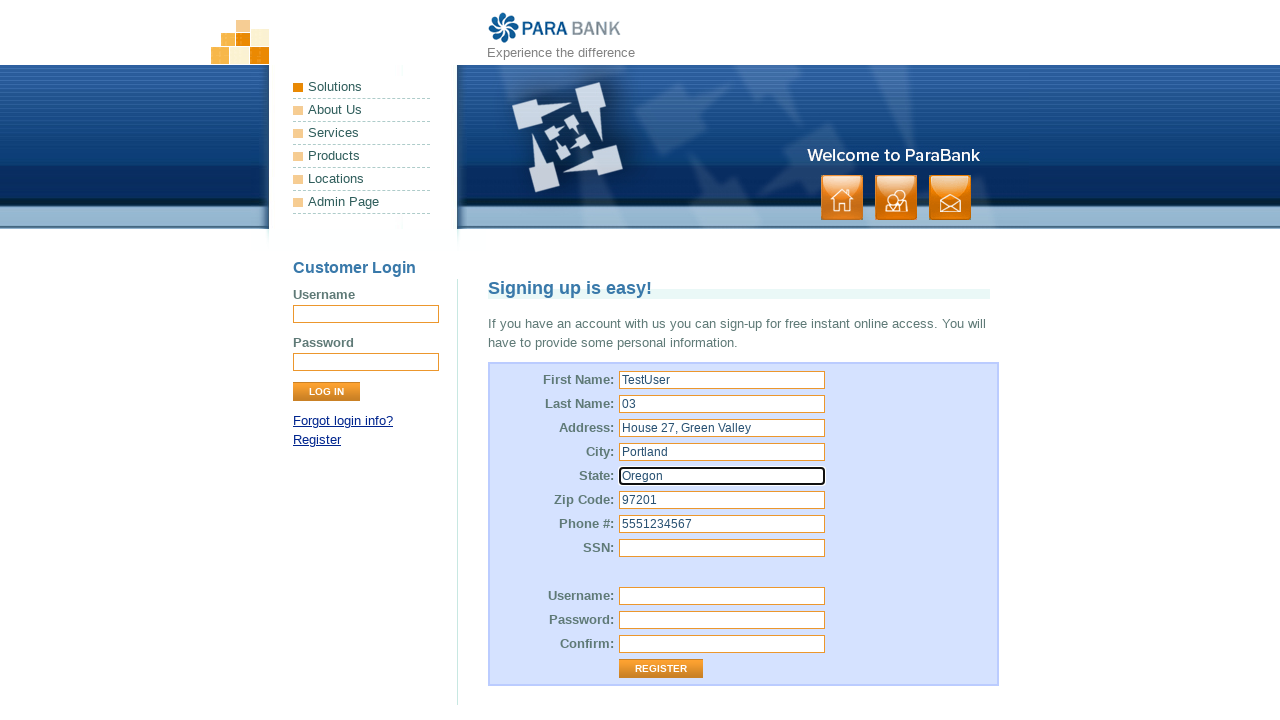

Filled SSN field with '00042' on //input[@id='customer.ssn']
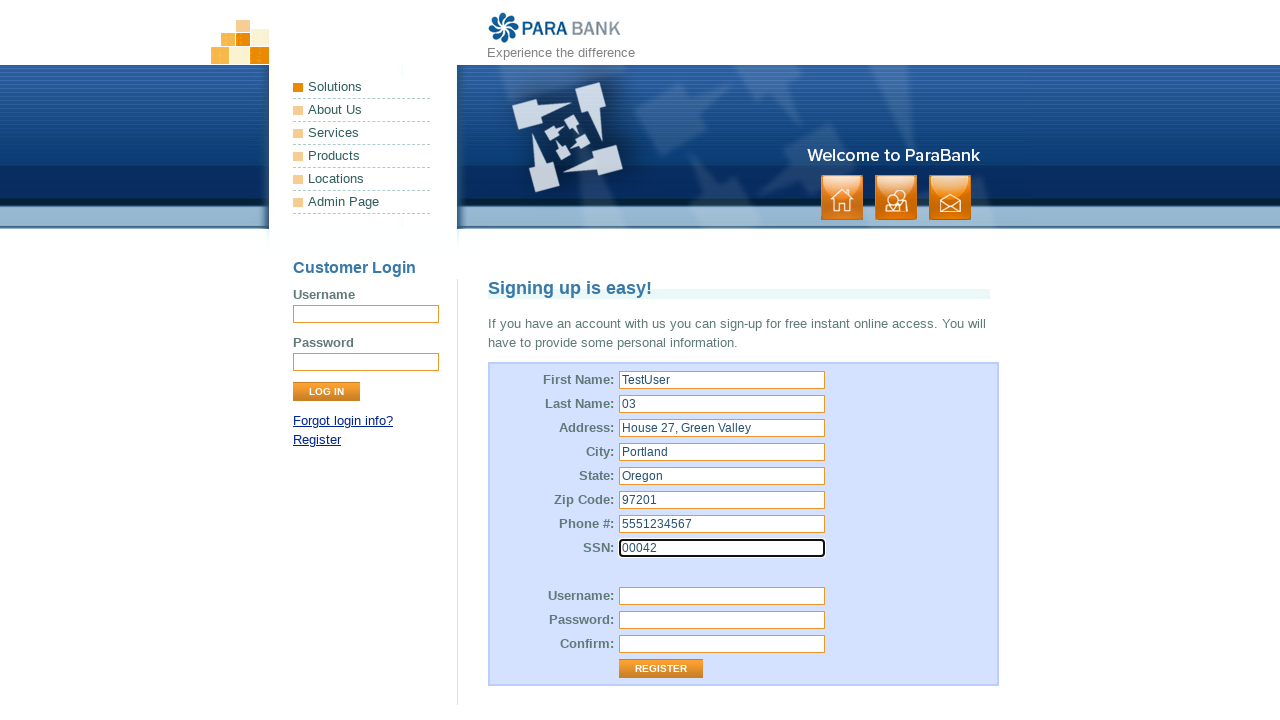

Filled username field with 'TestUser83' on //input[@id='customer.username']
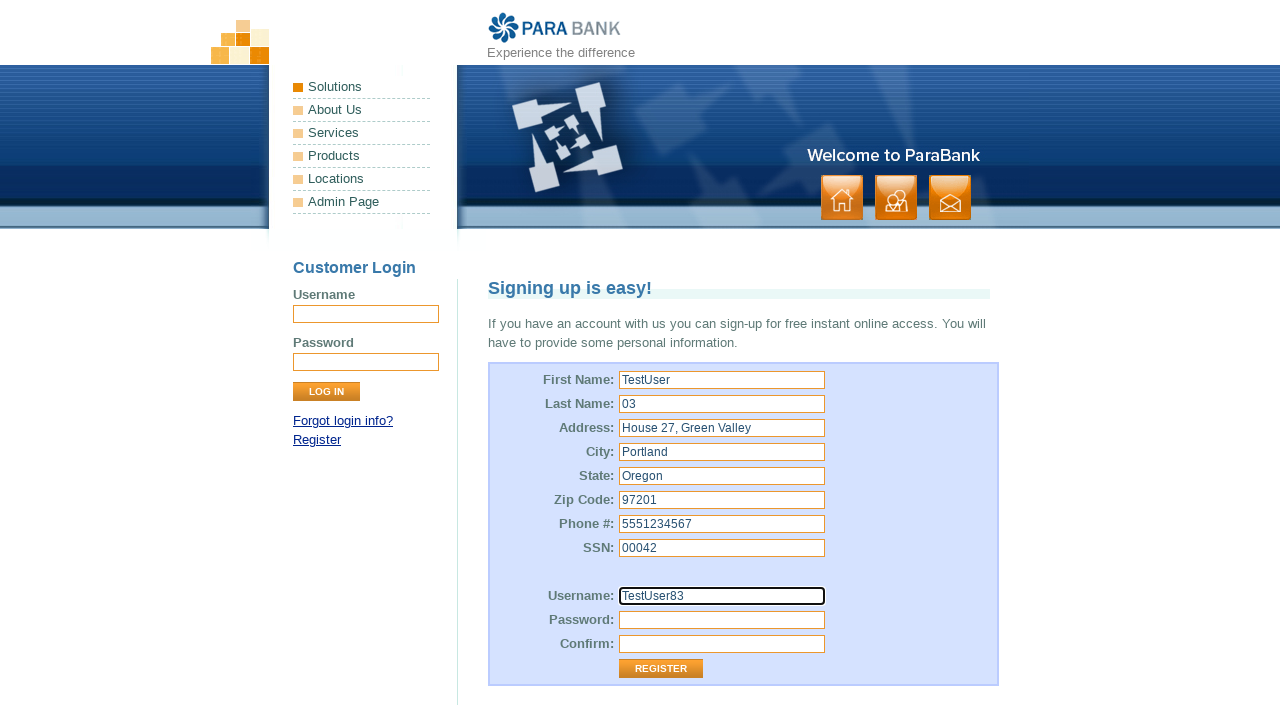

Filled password field with 'TestPass83' on //input[@id='customer.password']
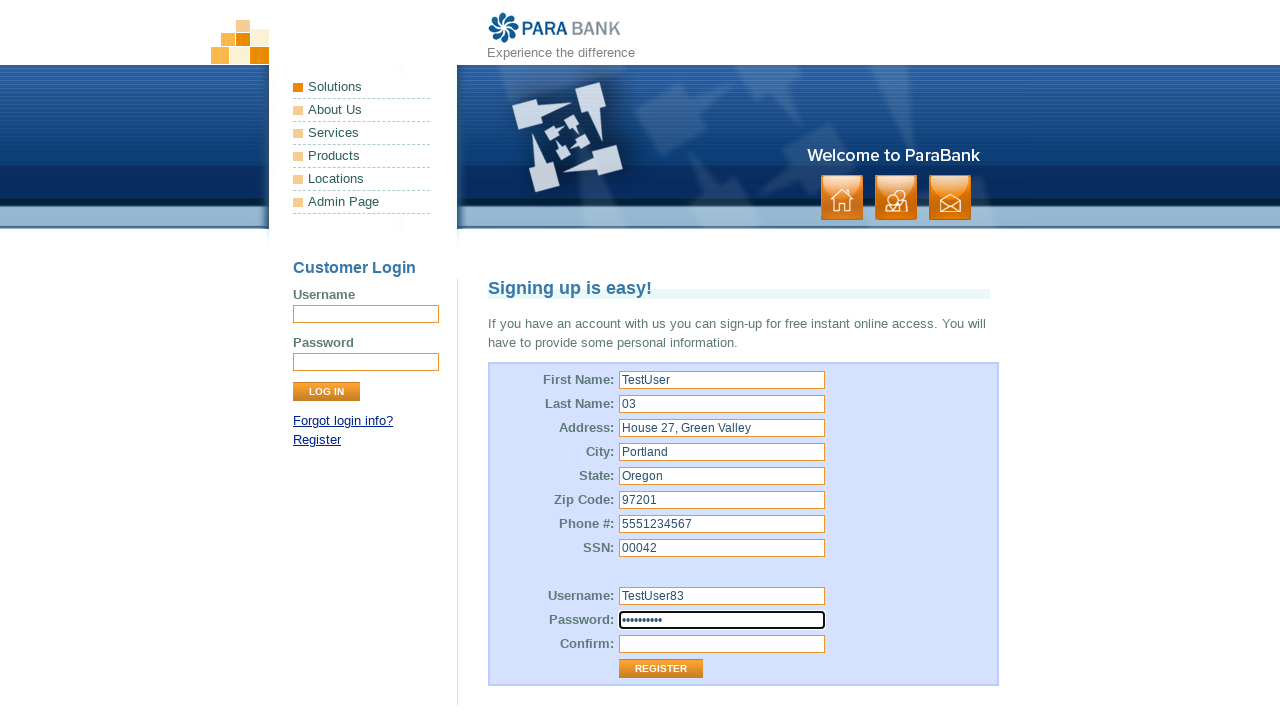

Filled repeated password field with 'TestPass83' on //input[@id='repeatedPassword']
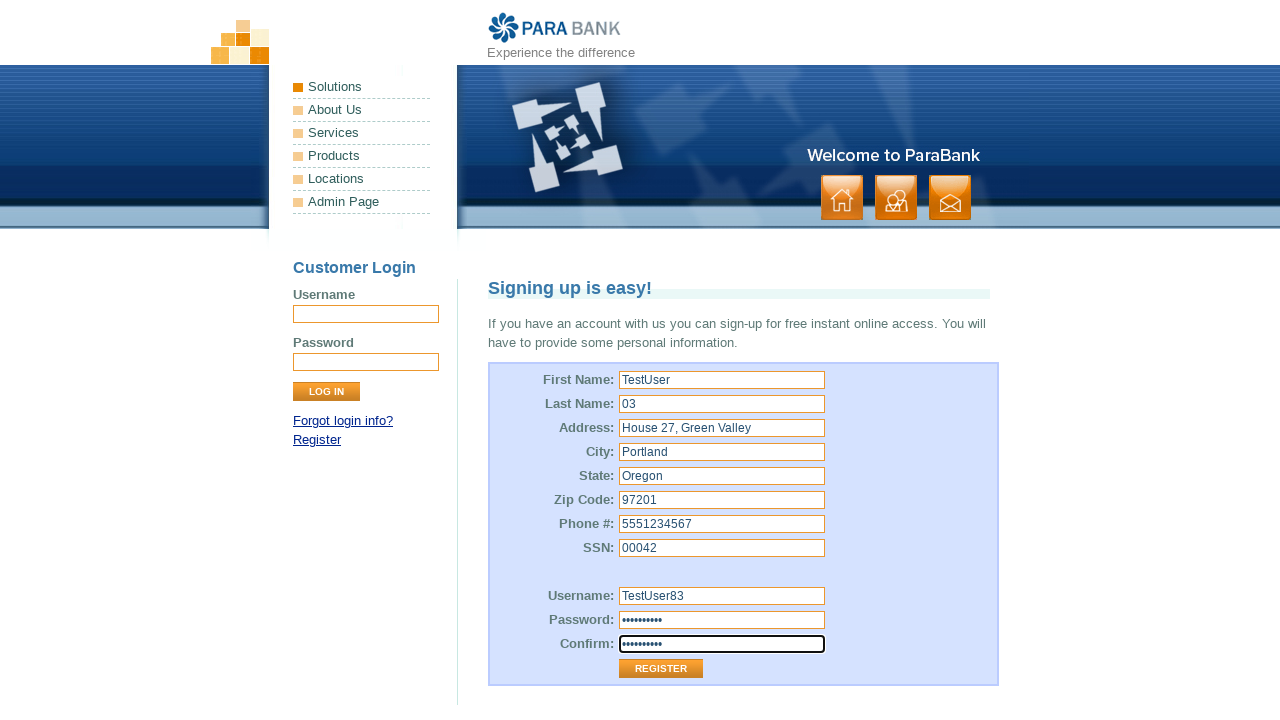

Clicked Register button to submit registration form at (661, 669) on xpath=//input[@value='Register']
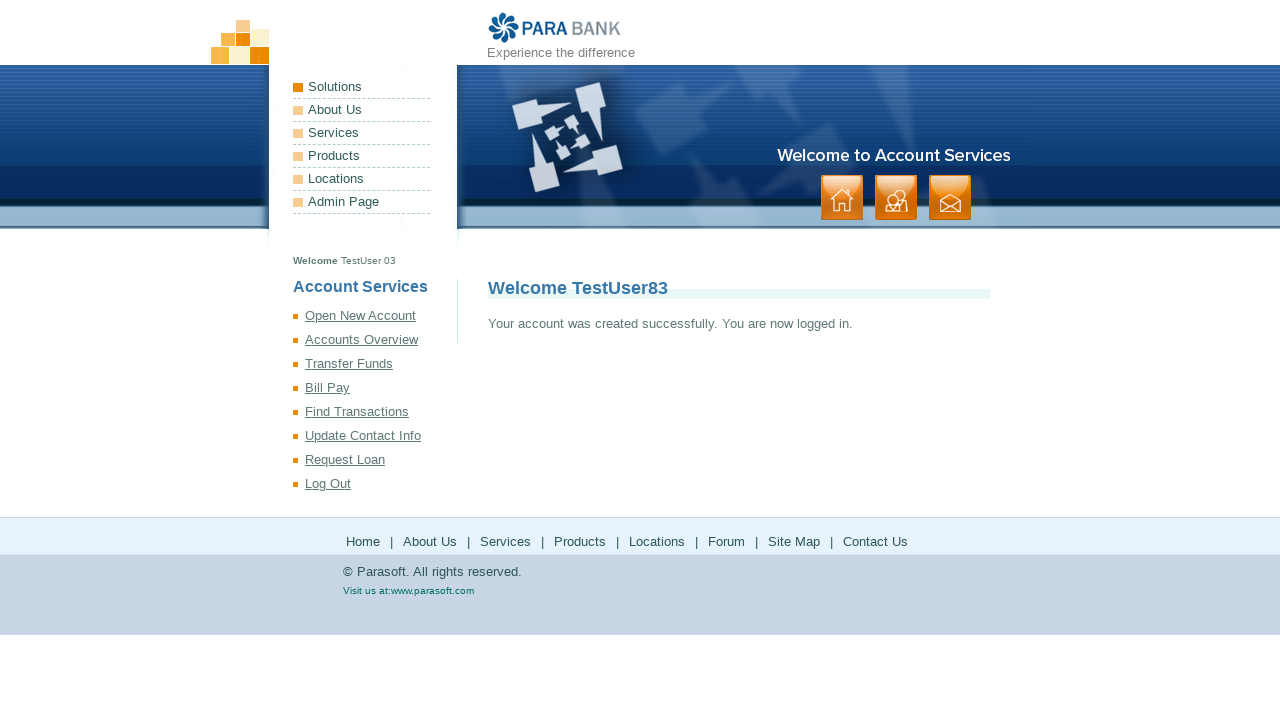

Registration confirmation page loaded
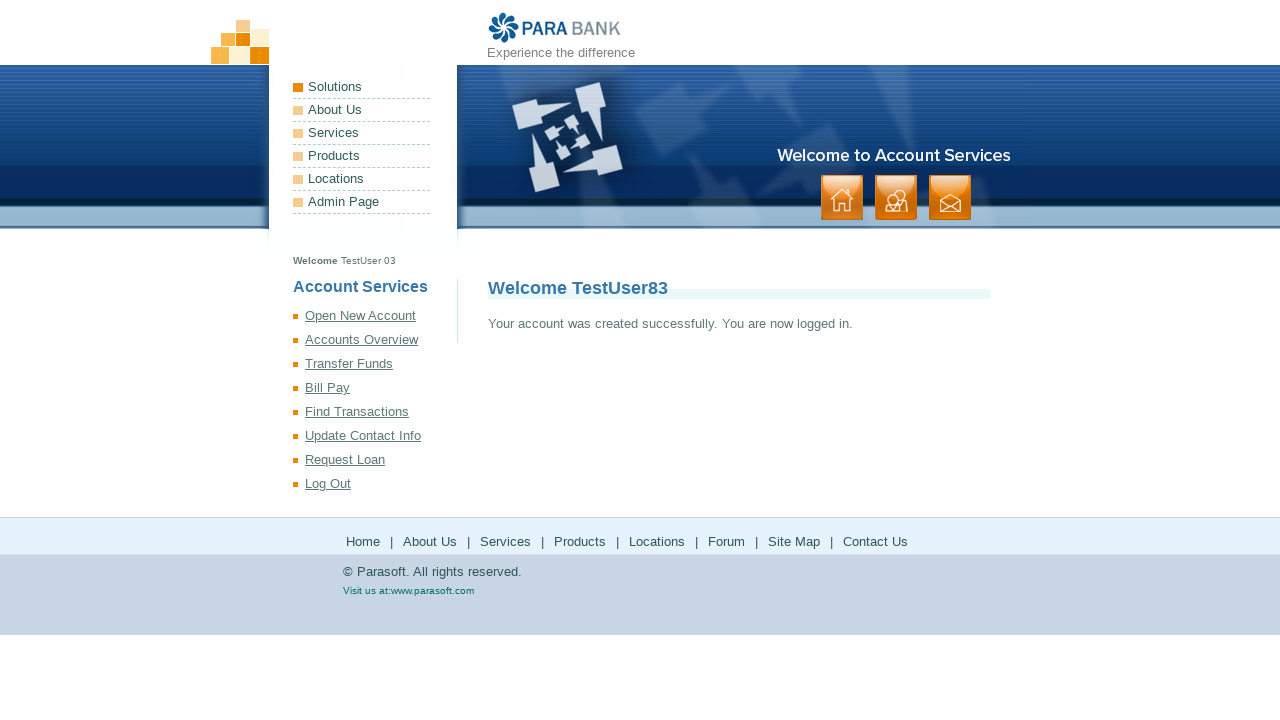

Clicked on Open New Account link at (375, 316) on xpath=//a[text()='Open New Account']
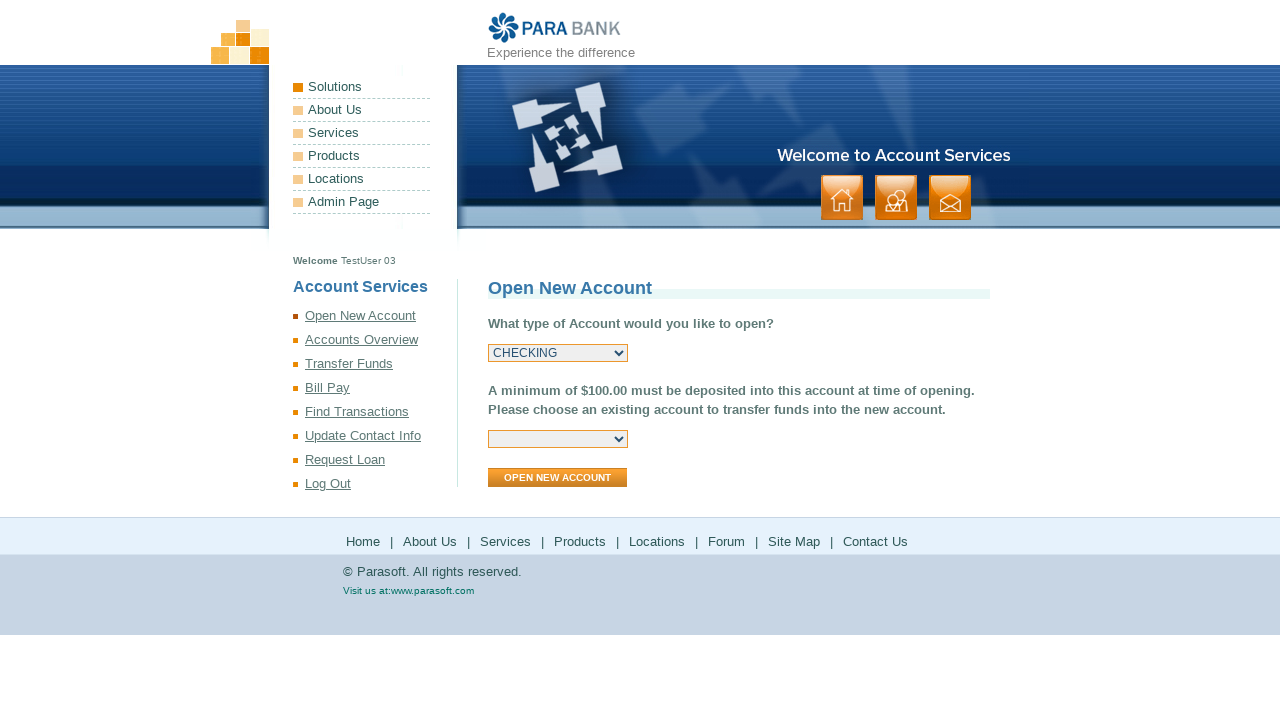

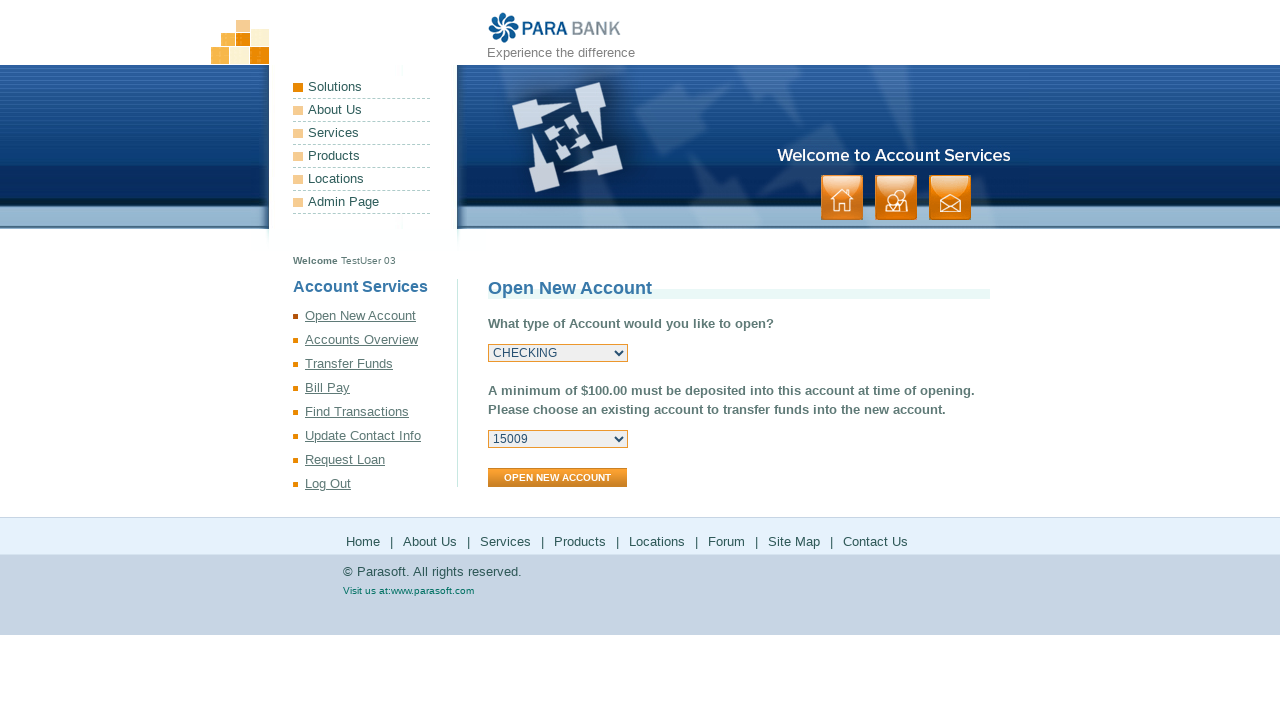